Tests JavaScript alert functionality by entering a name in an input field, clicking a button to trigger an alert popup, and accepting the alert.

Starting URL: https://rahulshettyacademy.com/AutomationPractice/

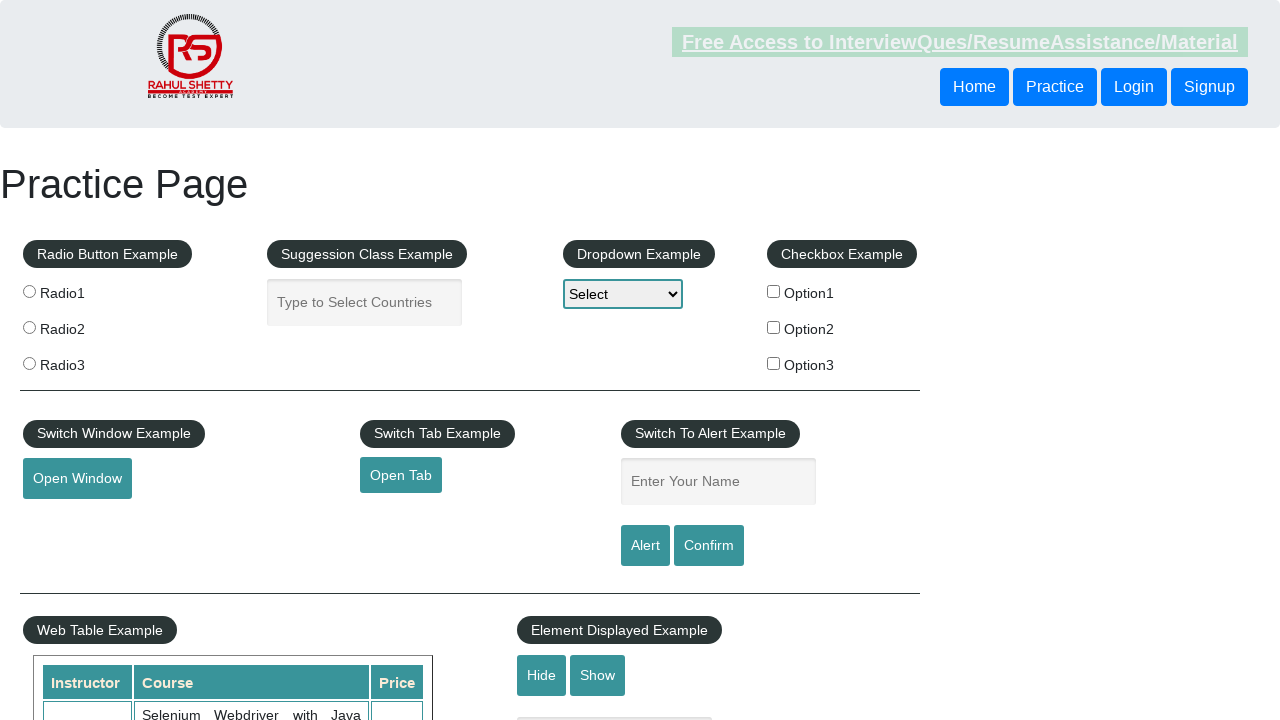

Set up dialog handler to accept JavaScript alerts
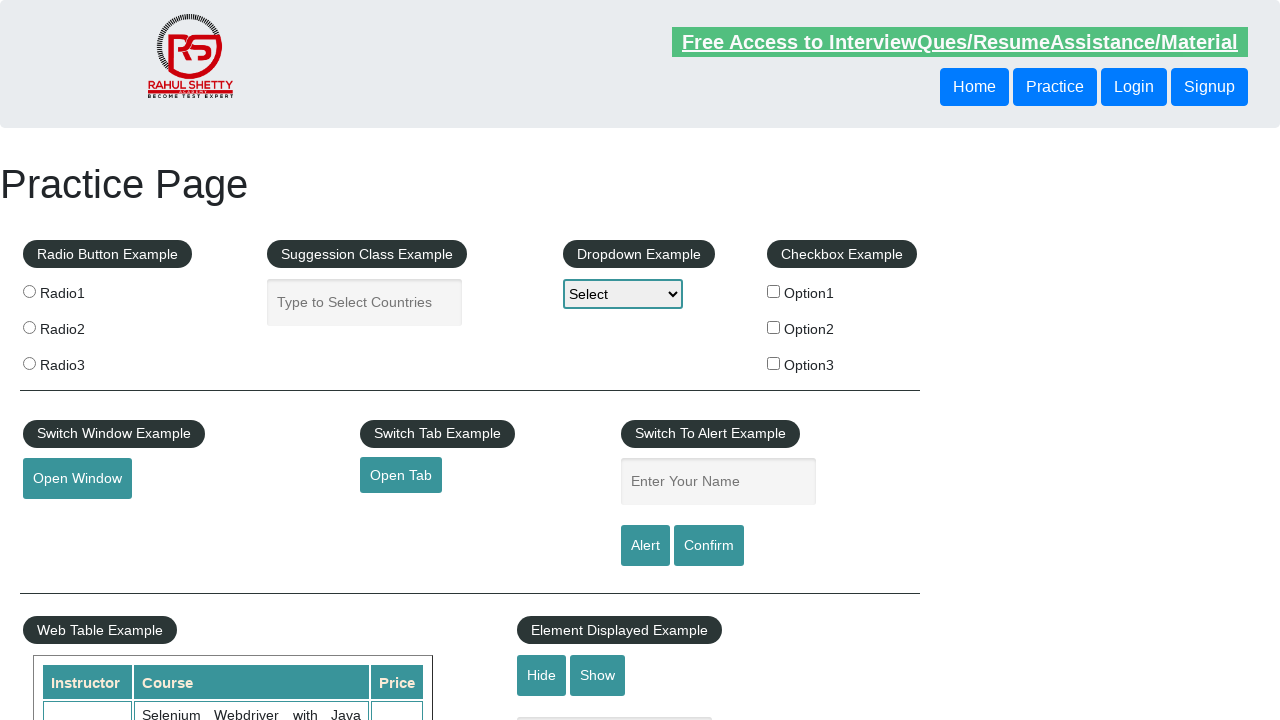

Filled name input field with 'Tony' on input#name
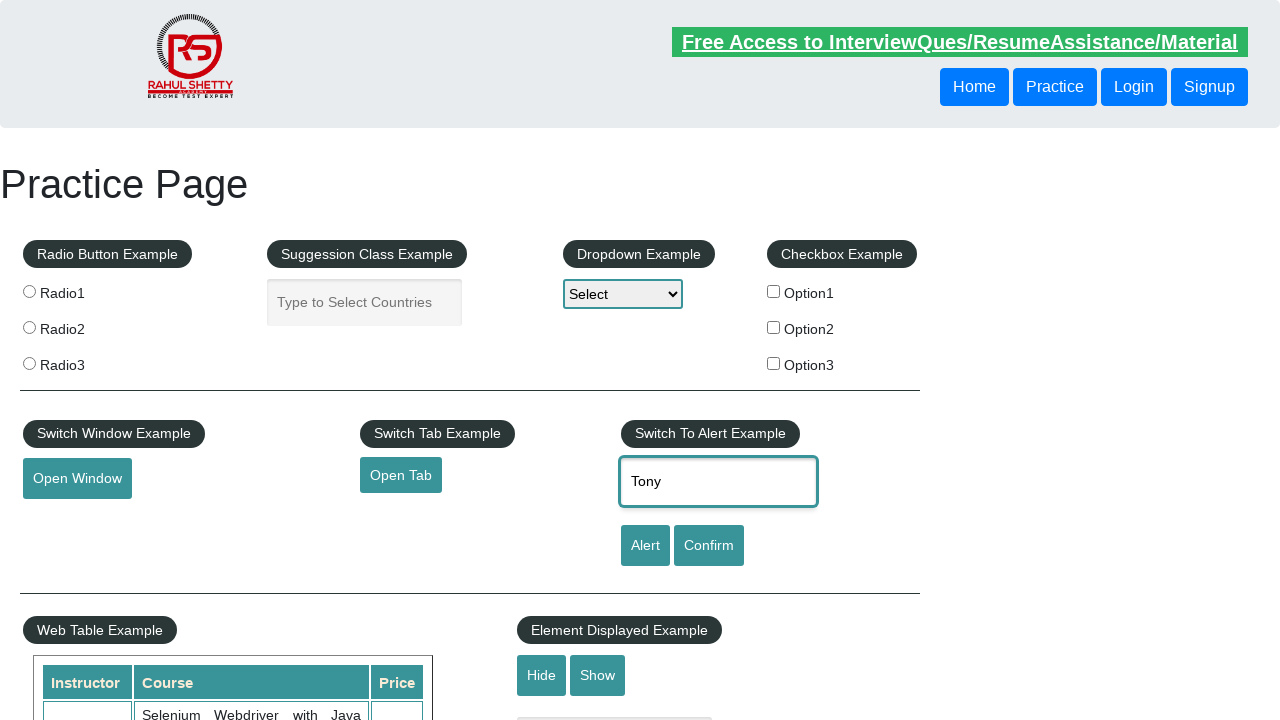

Clicked alert button to trigger JavaScript alert at (645, 546) on input#alertbtn
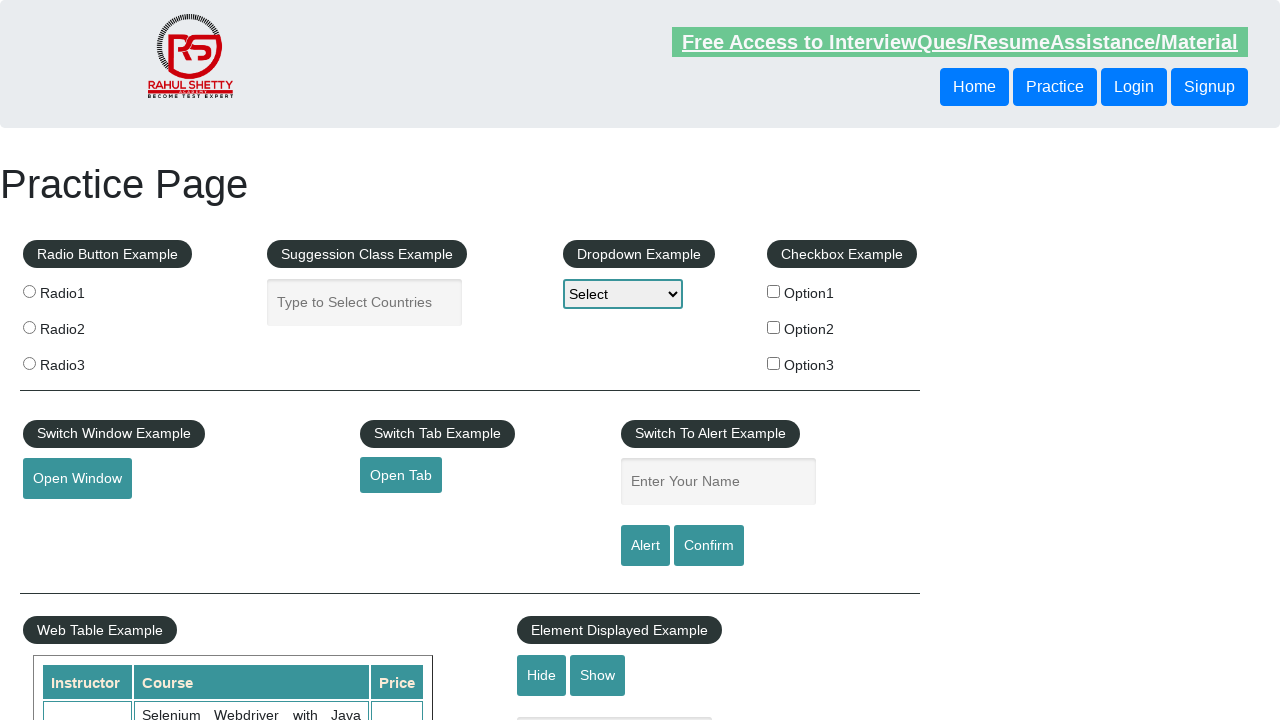

Waited for alert to be processed and accepted
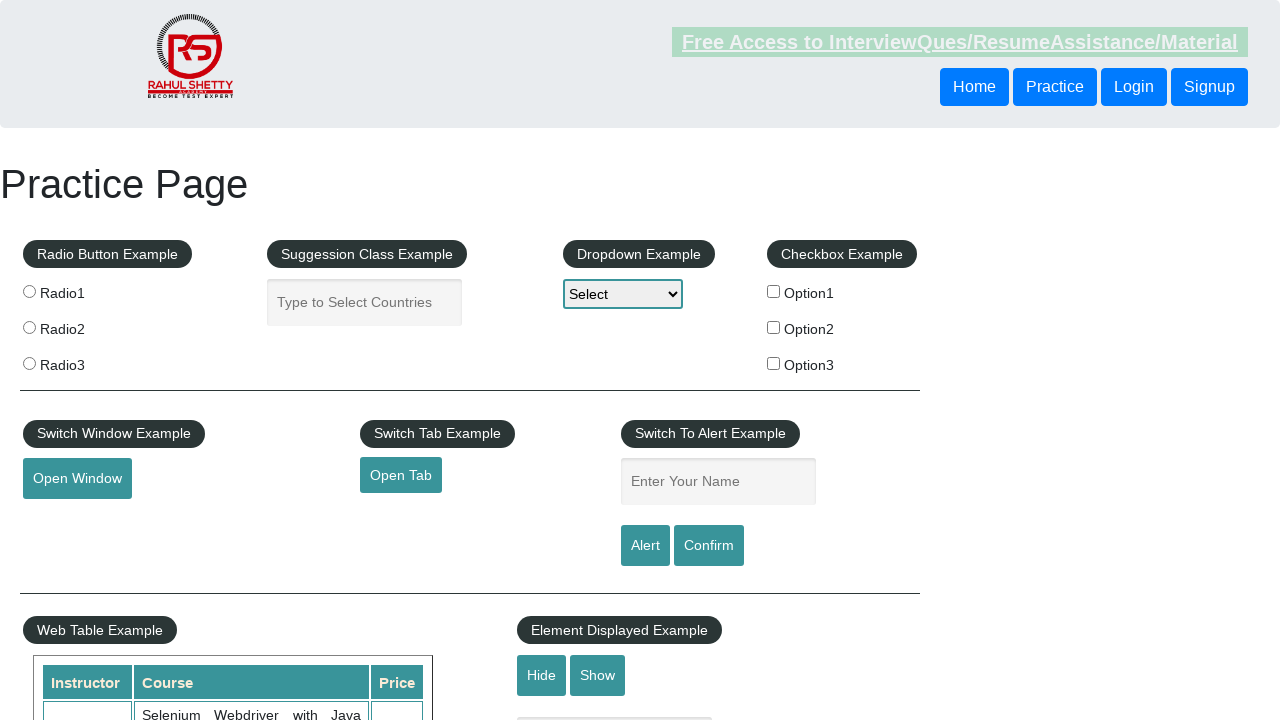

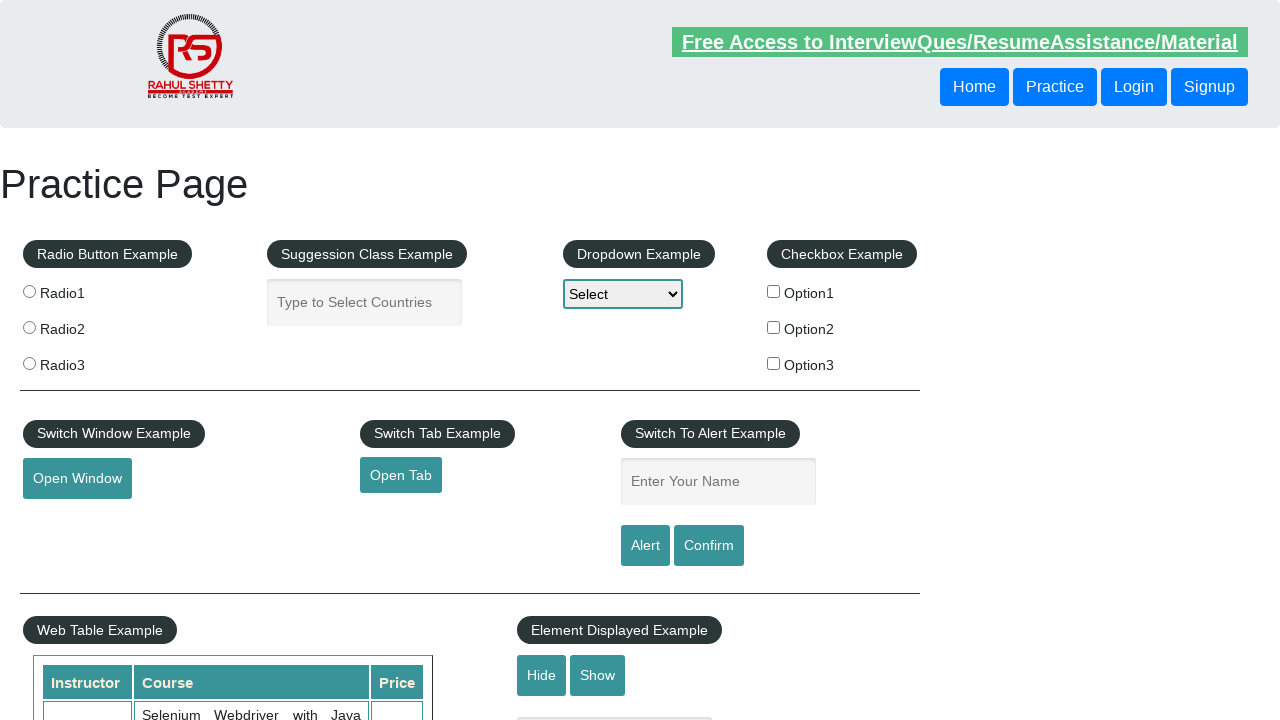